Tests navigation to Browse Languages and verifies the table headers are displayed correctly

Starting URL: https://www.99-bottles-of-beer.net/

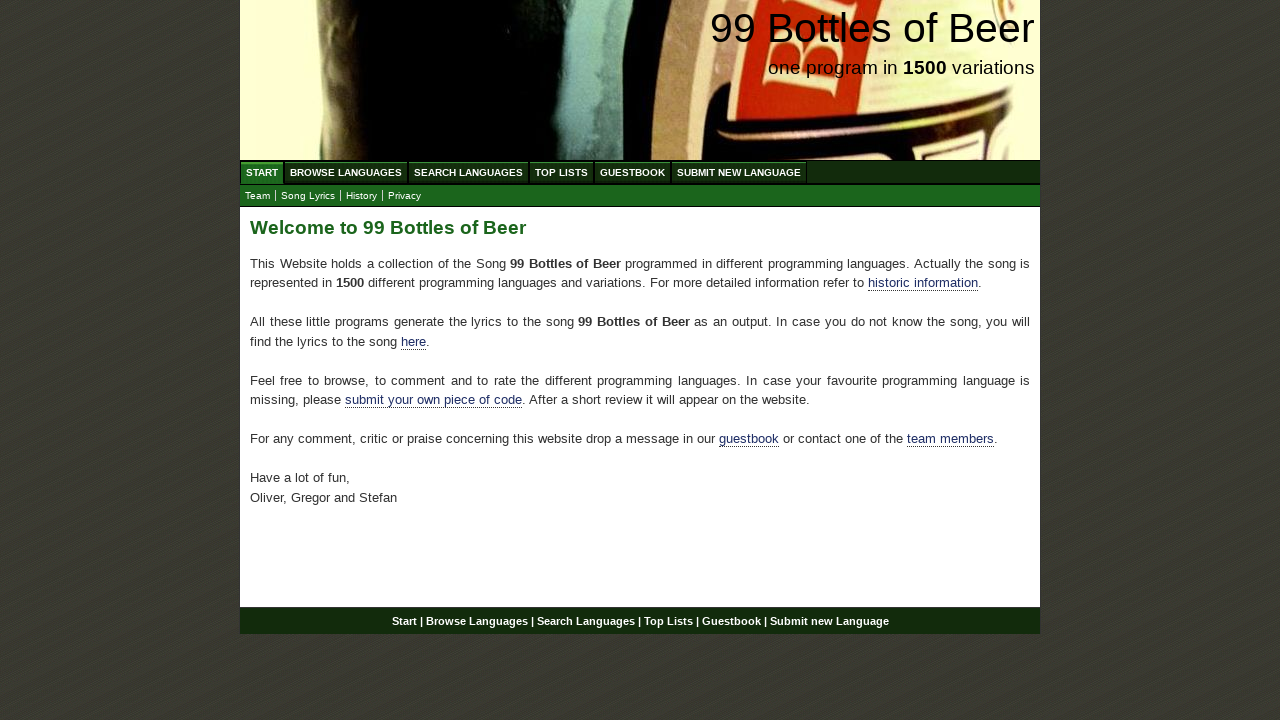

Clicked on Browse Languages menu at (346, 172) on xpath=//ul[@id='menu']/li/a[@href='/abc.html']
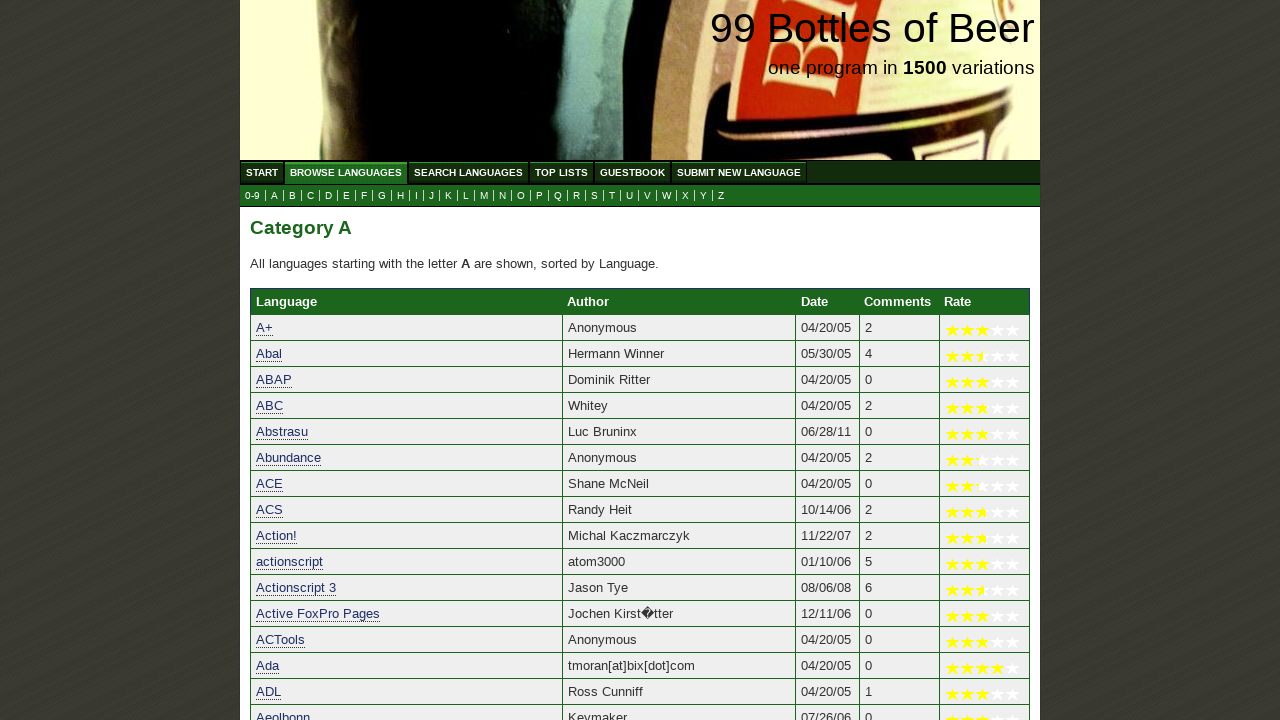

Table header row loaded and visible
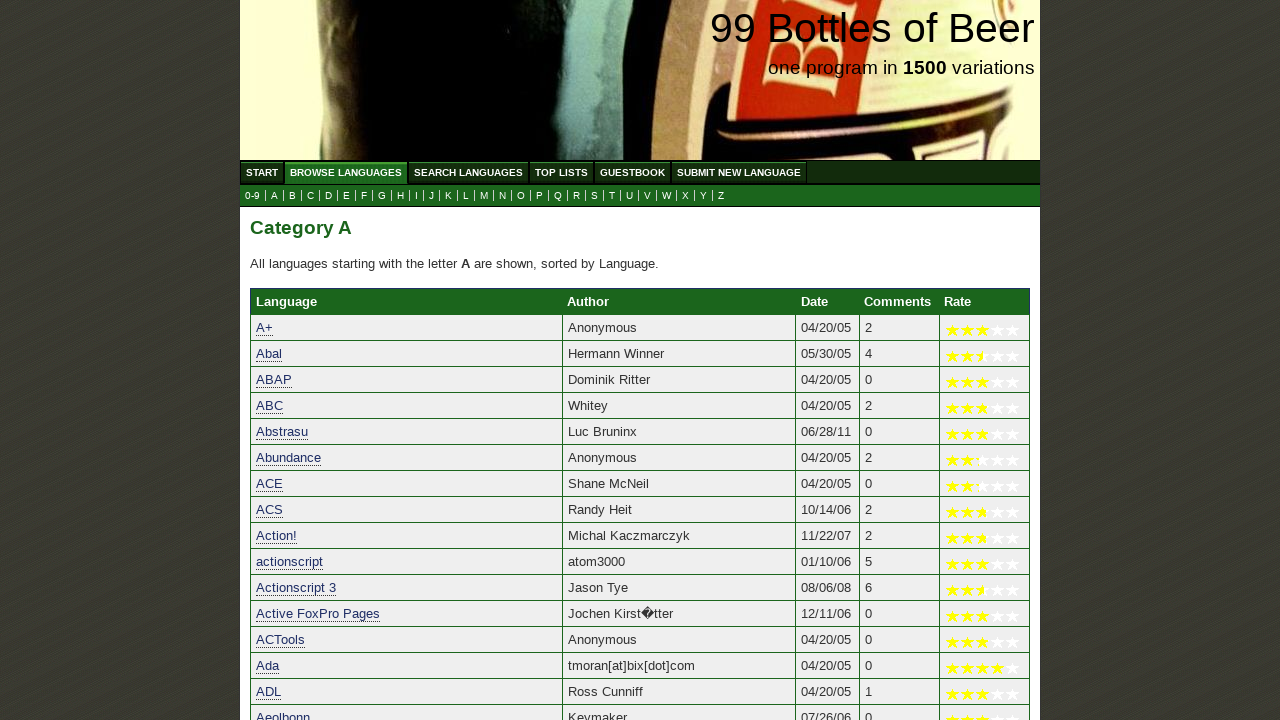

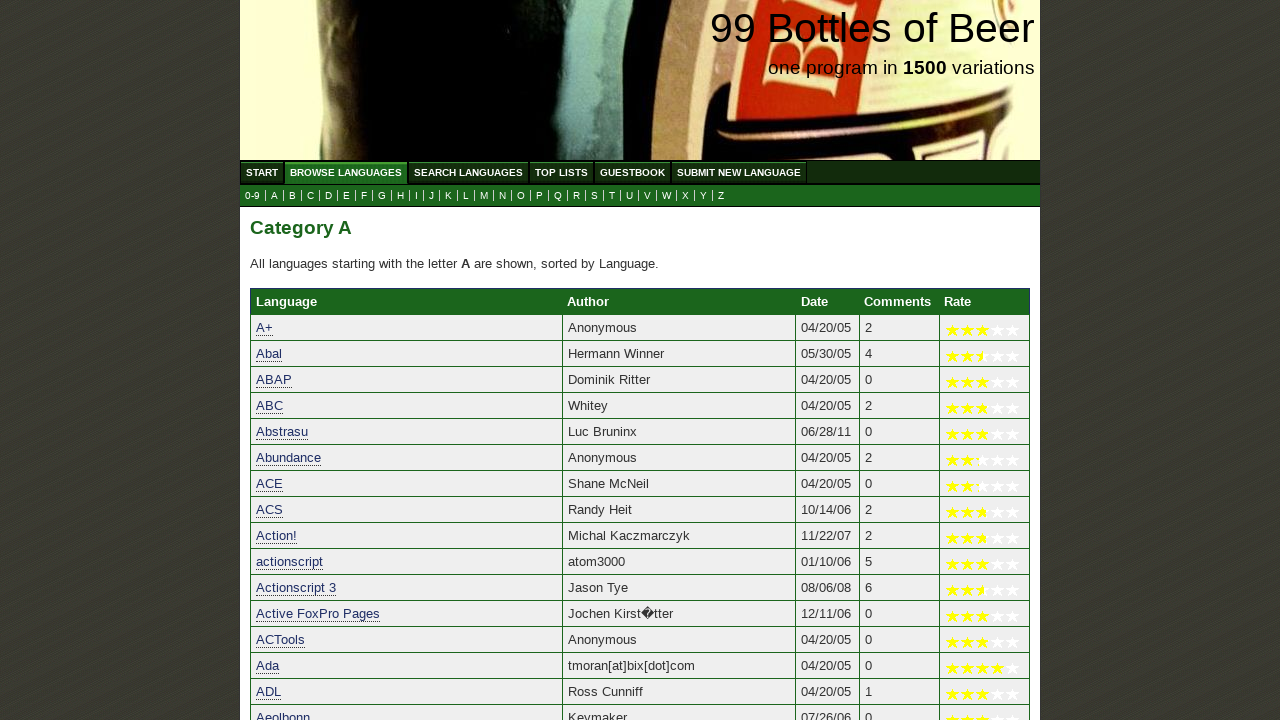